Tests custom dropdown selection on jQuery UI demo page by selecting numeric values from a dropdown menu and verifying the selection is displayed correctly.

Starting URL: https://jqueryui.com/resources/demos/selectmenu/default.html

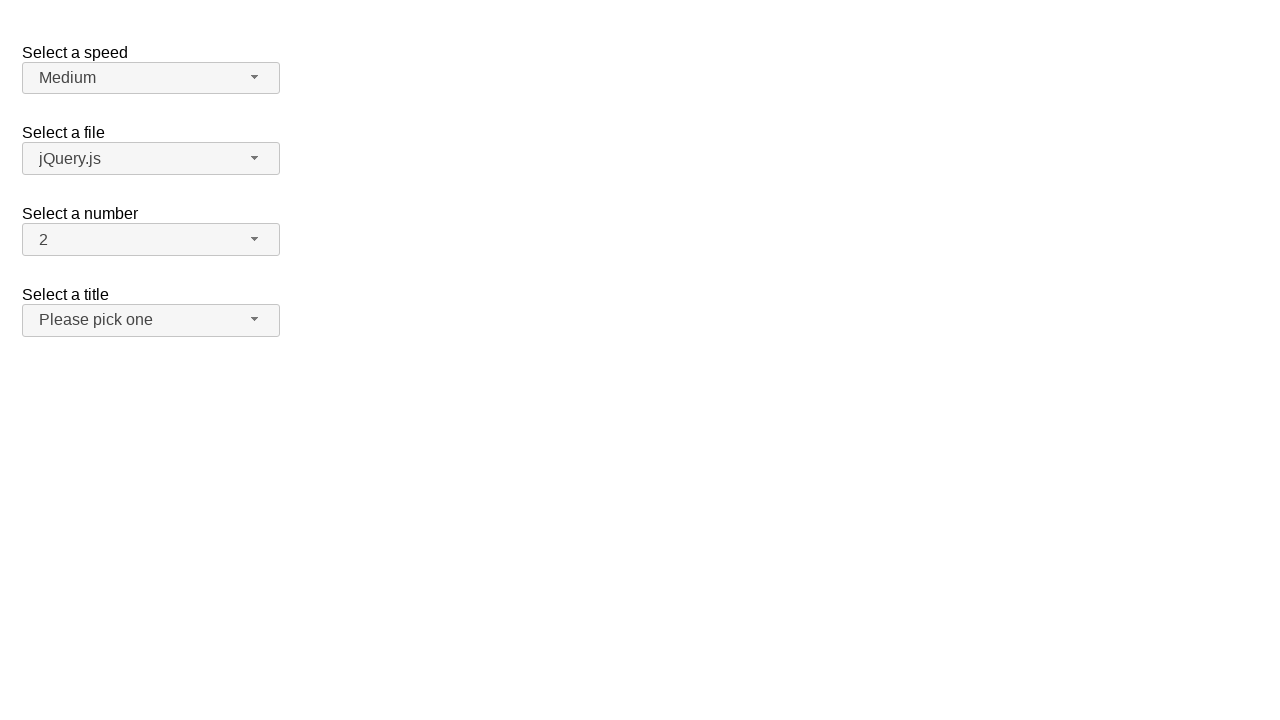

Clicked number dropdown button to open menu at (151, 240) on span#number-button
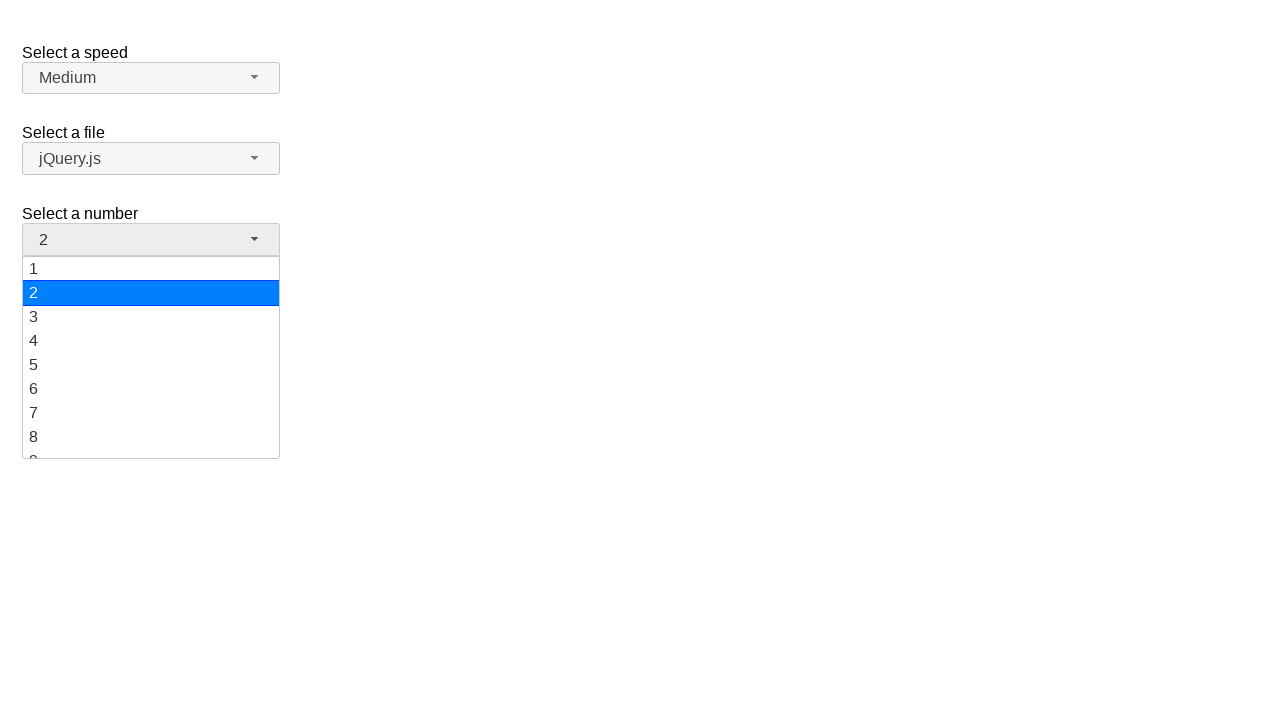

Number dropdown menu items loaded
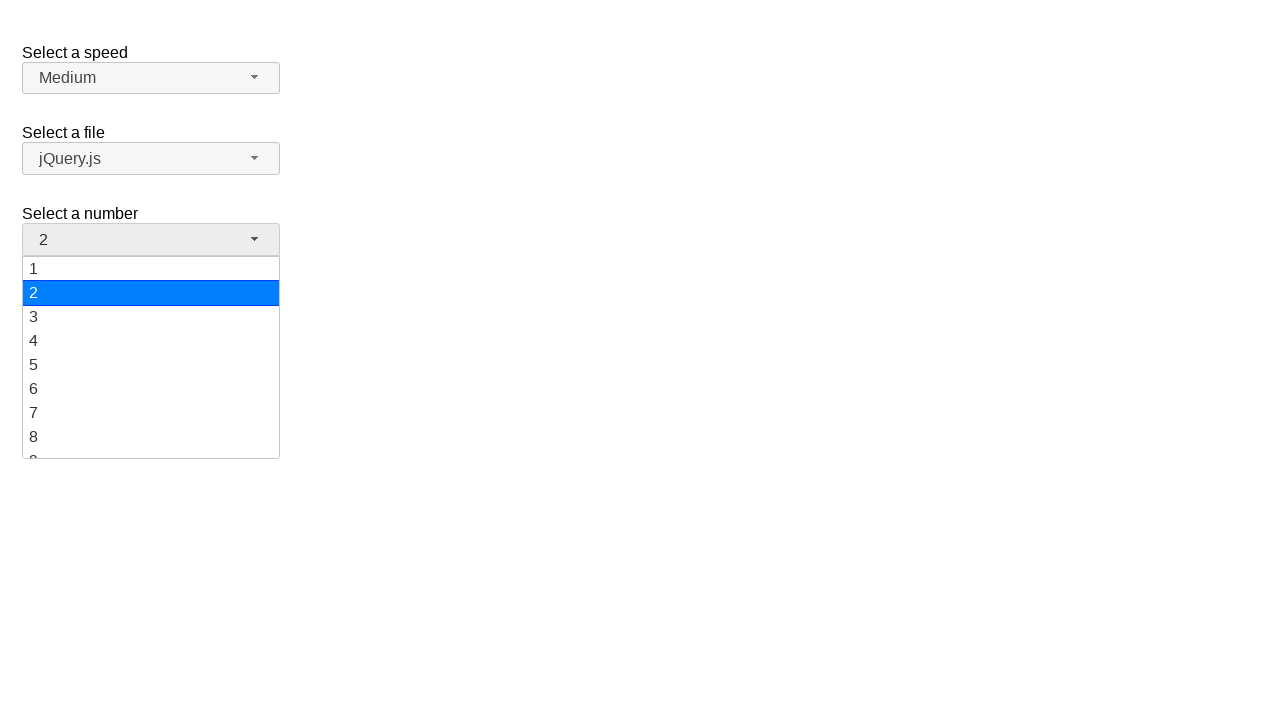

Selected '19' from dropdown menu at (151, 445) on ul#number-menu>li>div:has-text('19')
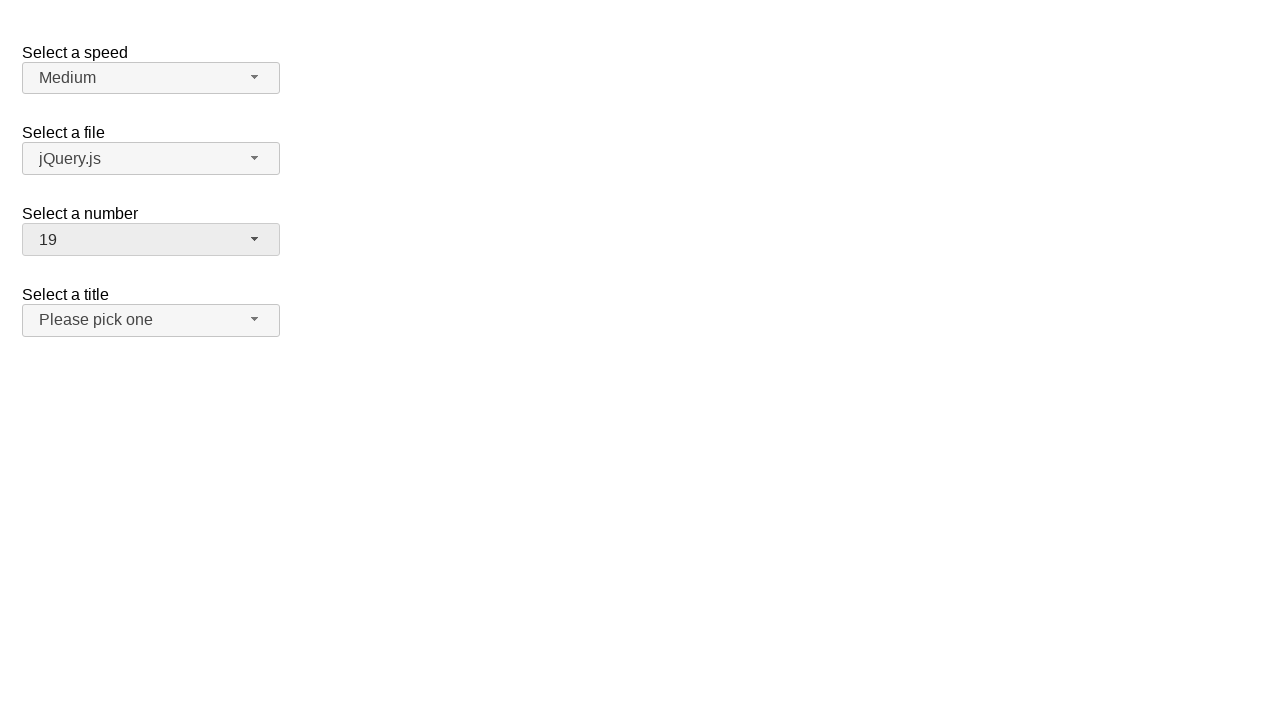

Verified dropdown displays '19' as selected value
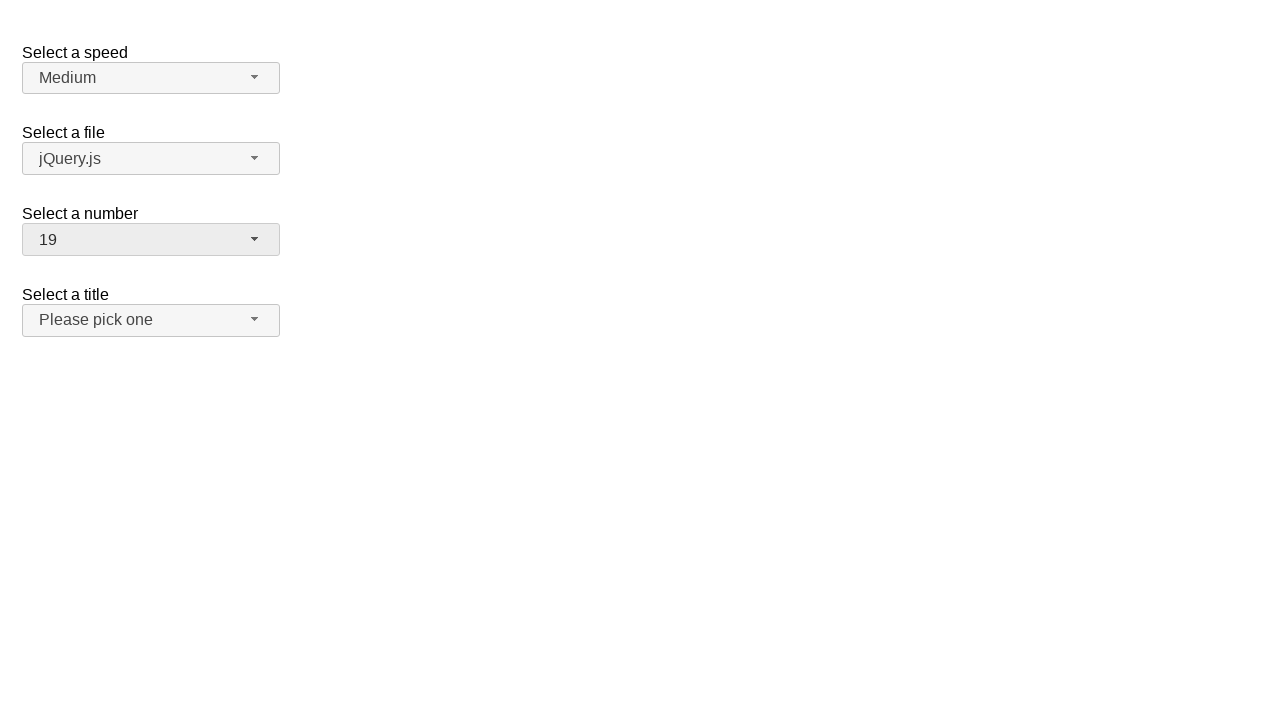

Clicked number dropdown button to open menu again at (151, 240) on span#number-button
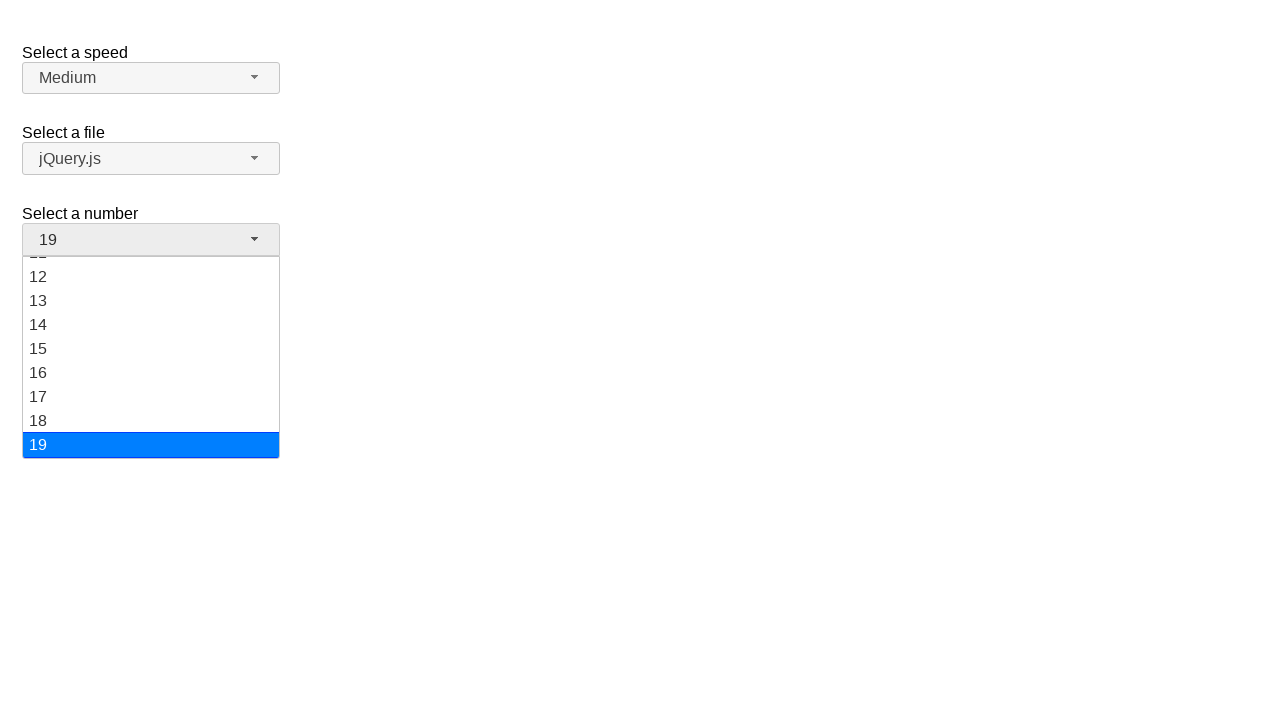

Number dropdown menu items loaded
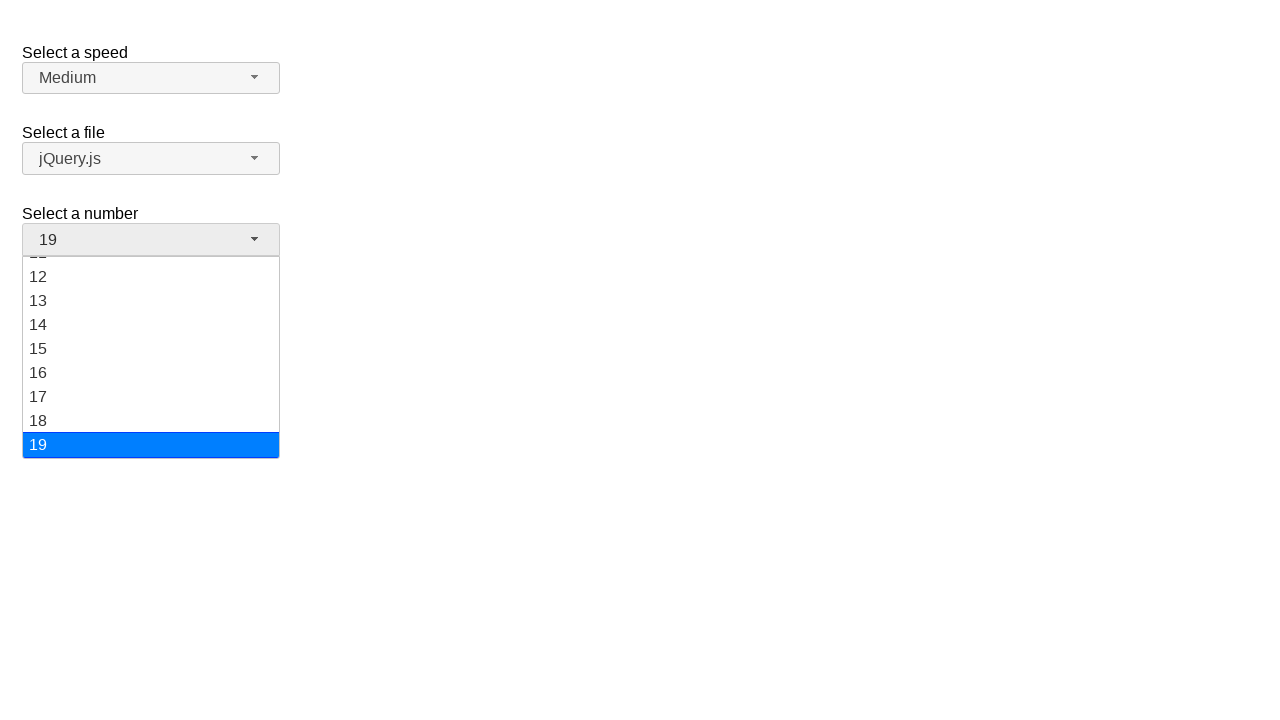

Selected '5' from dropdown menu at (151, 357) on ul#number-menu>li>div:has-text('5')
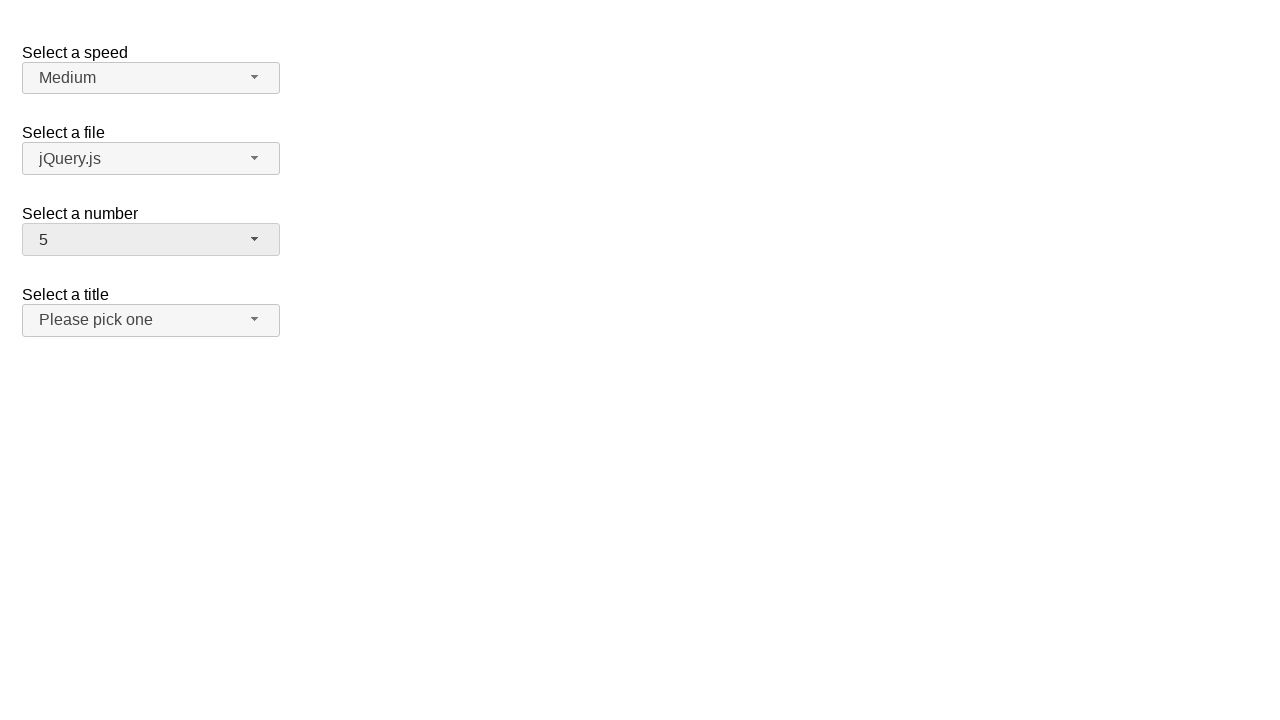

Verified dropdown displays '5' as selected value
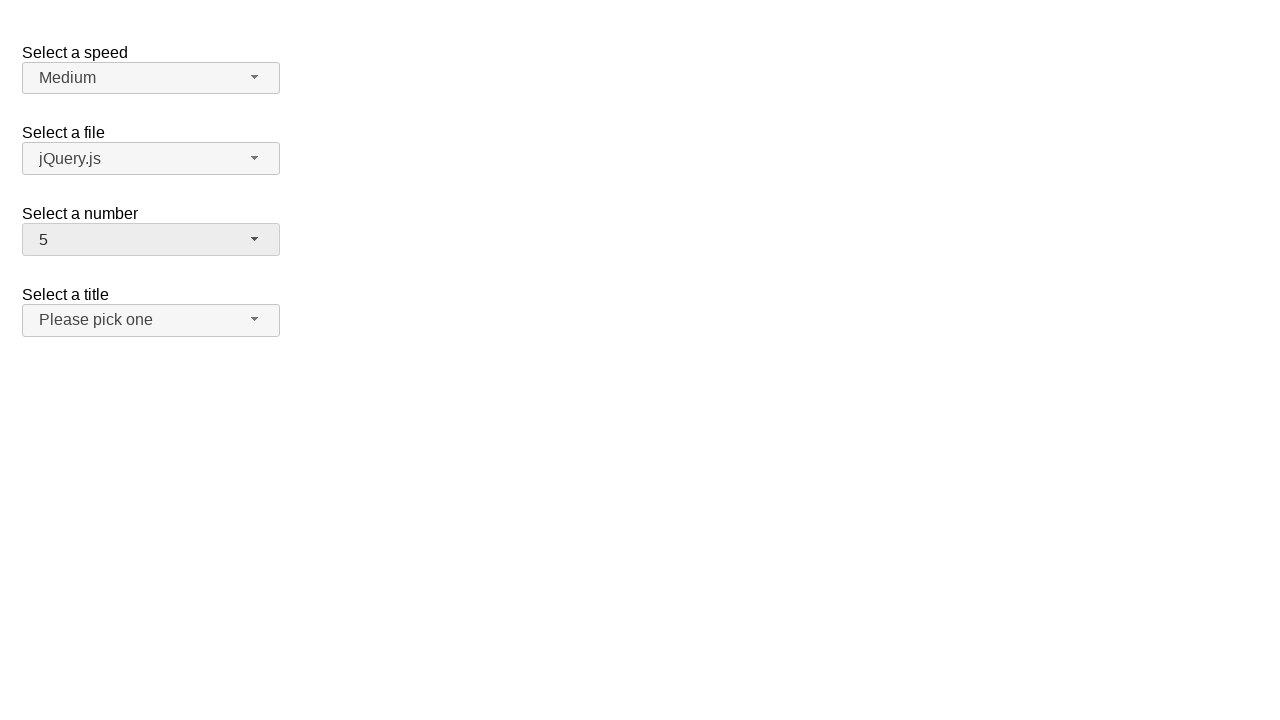

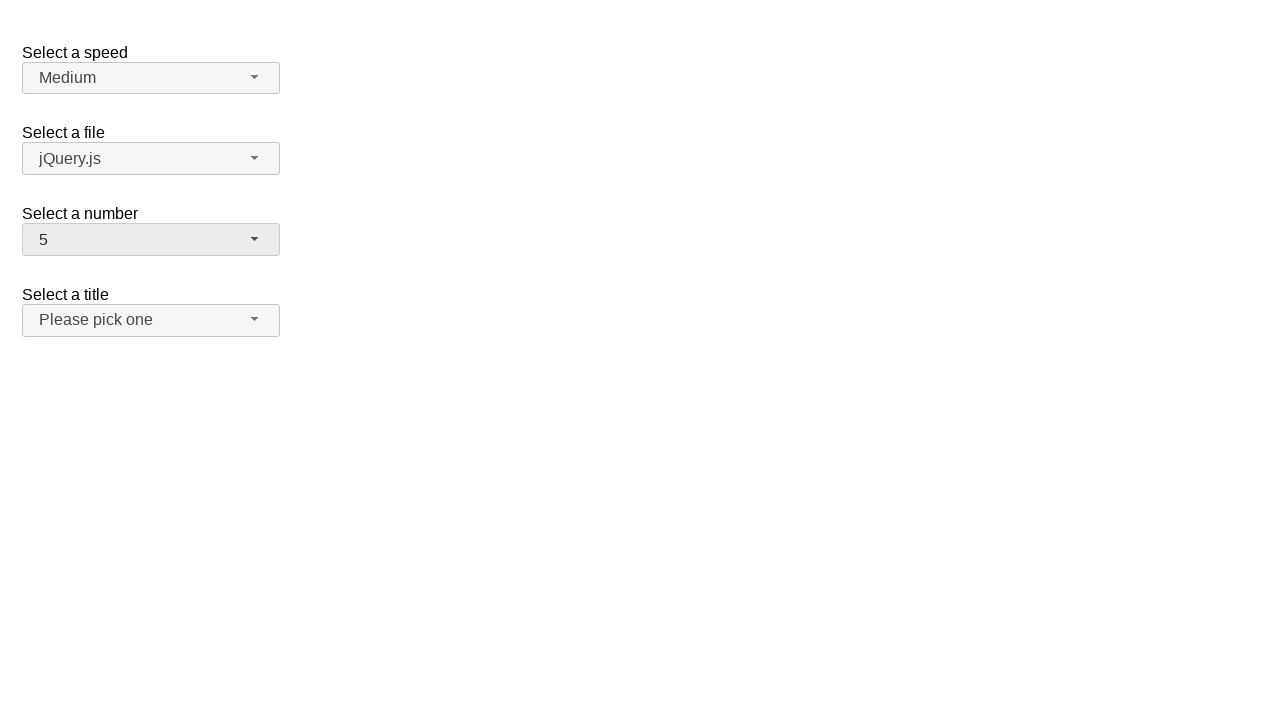